Tests that the text input field is cleared after adding a todo item

Starting URL: https://demo.playwright.dev/todomvc

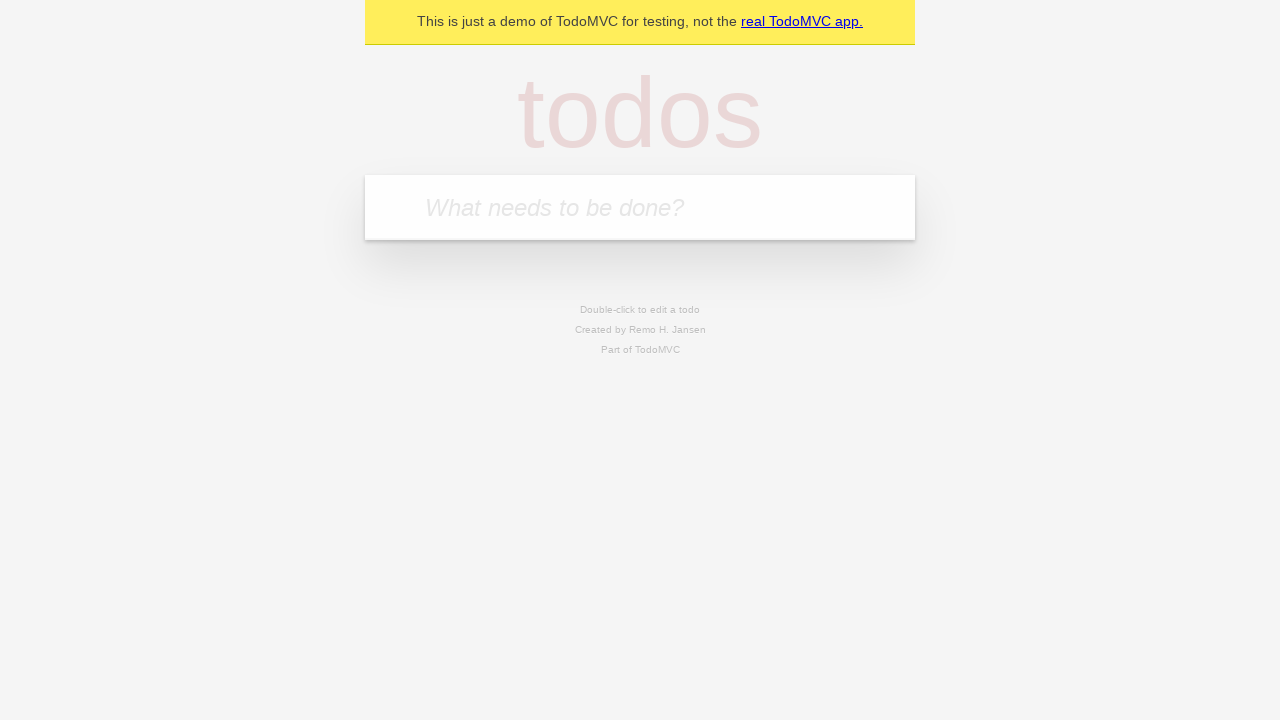

Located the todo input field with placeholder 'What needs to be done?'
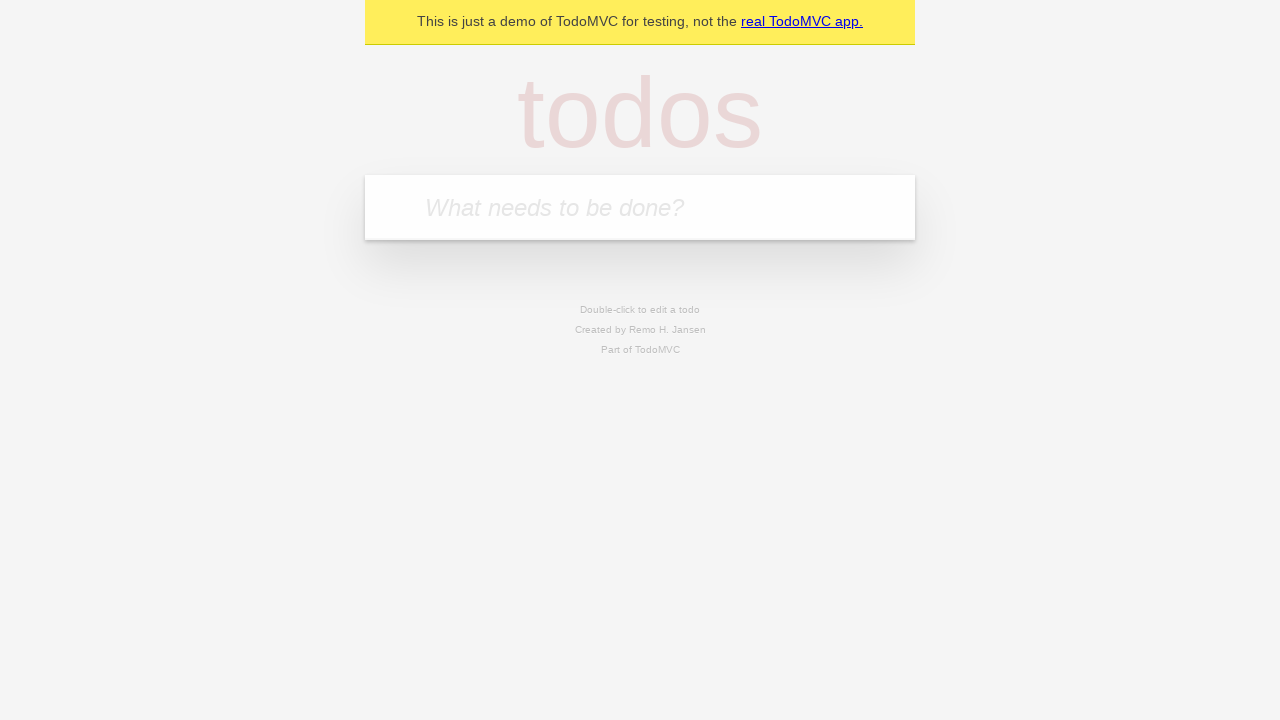

Filled todo input field with 'buy some cheese' on internal:attr=[placeholder="What needs to be done?"i]
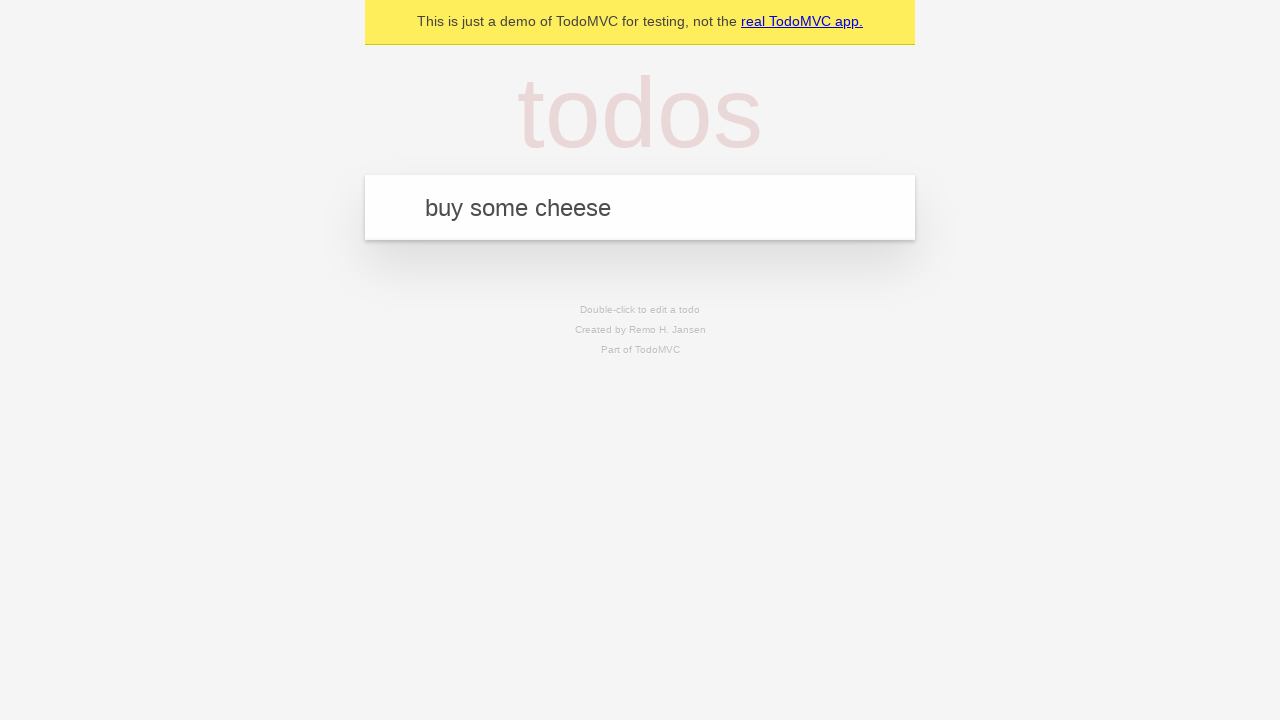

Pressed Enter to submit the todo item on internal:attr=[placeholder="What needs to be done?"i]
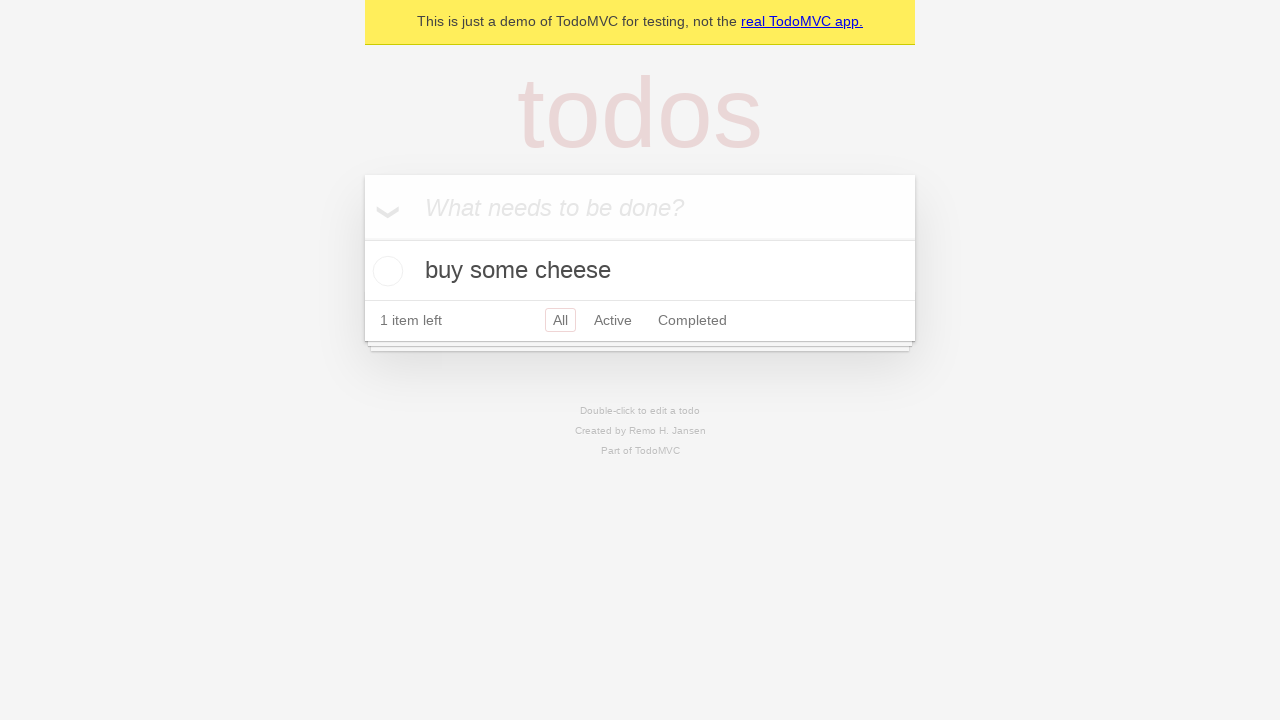

Todo item was successfully added to the list
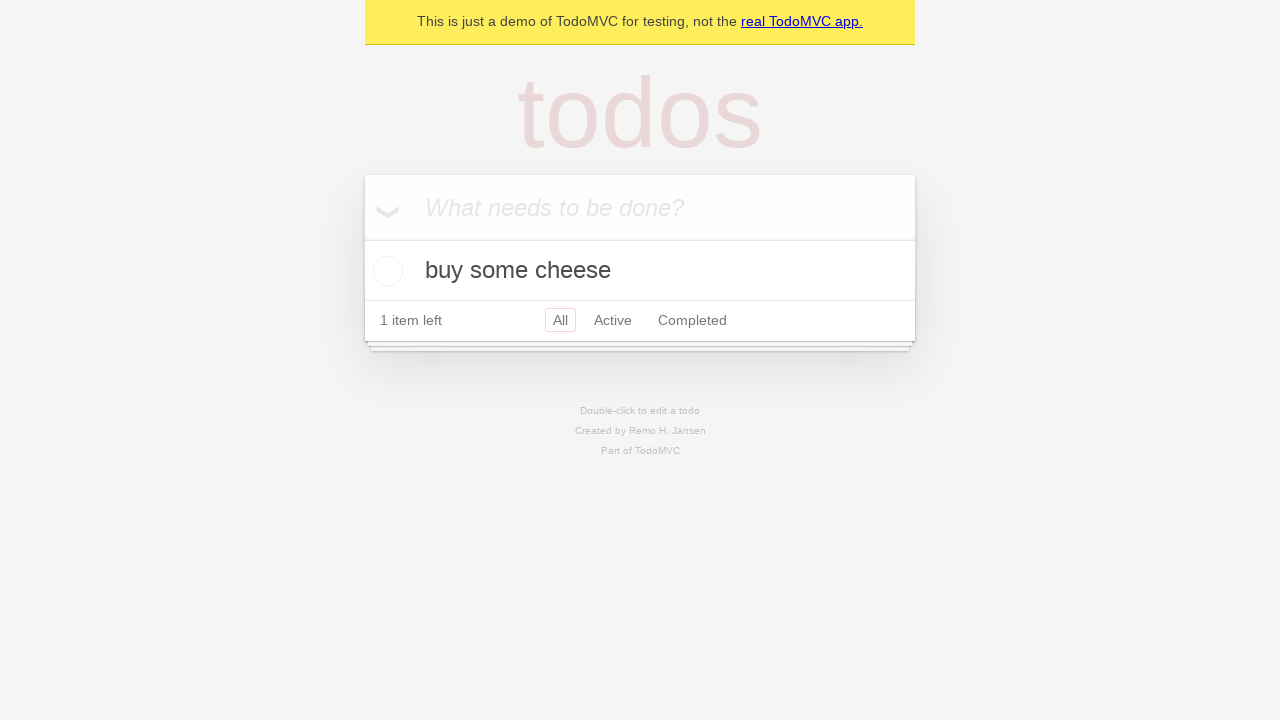

Verified that the text input field is empty after adding the todo
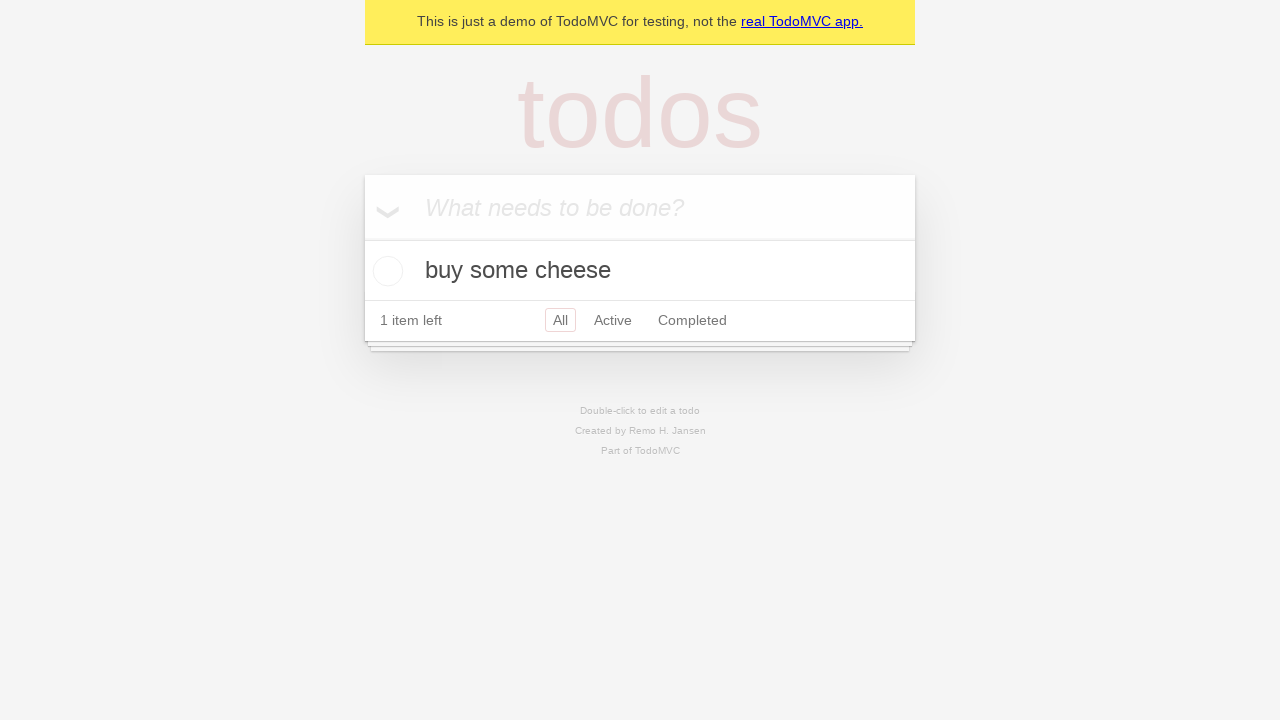

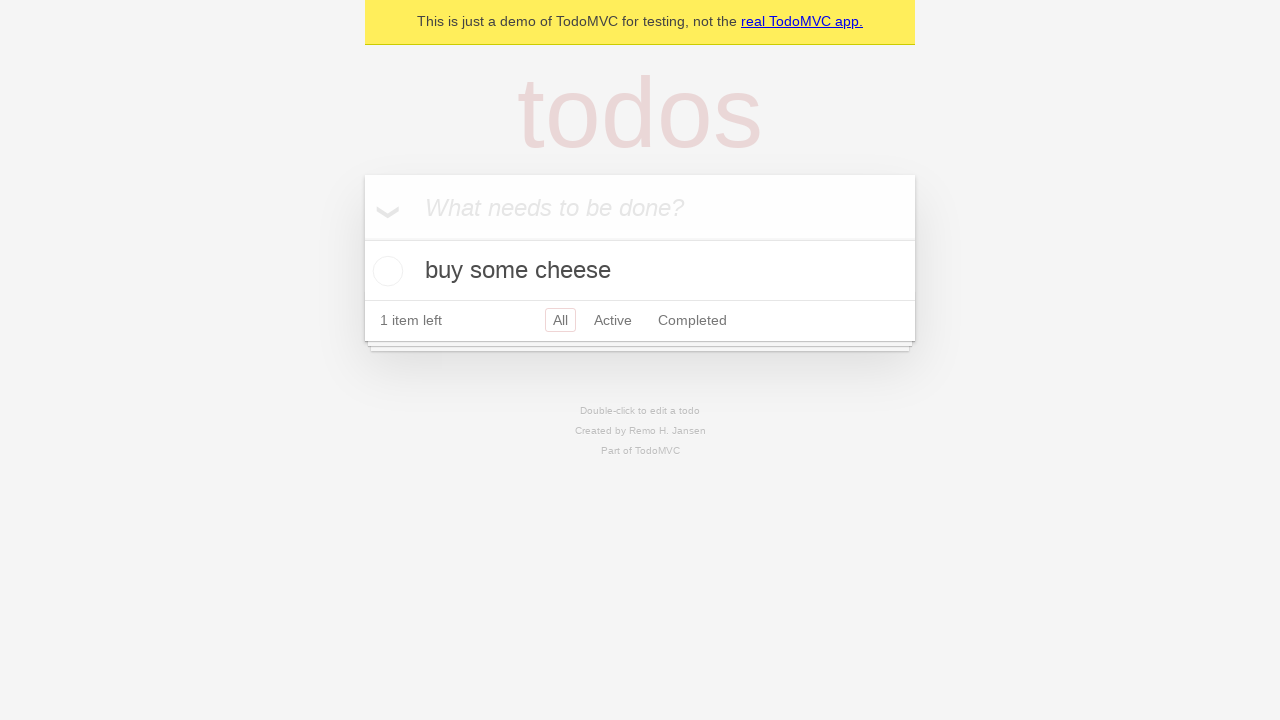